Tests registration form by filling in user details including name, email, phone, and password fields

Starting URL: https://naveenautomationlabs.com/opencart/index.php?route=account/register

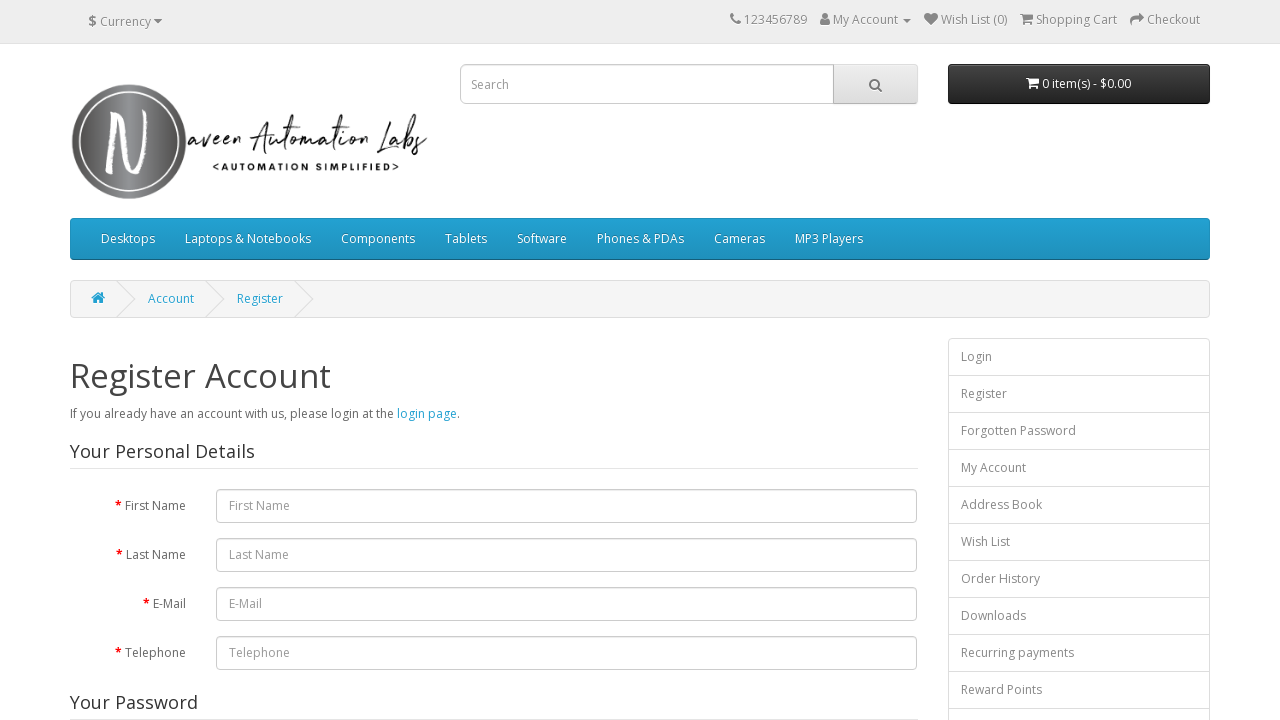

Filled first name field with 'Aarthi' on #input-firstname
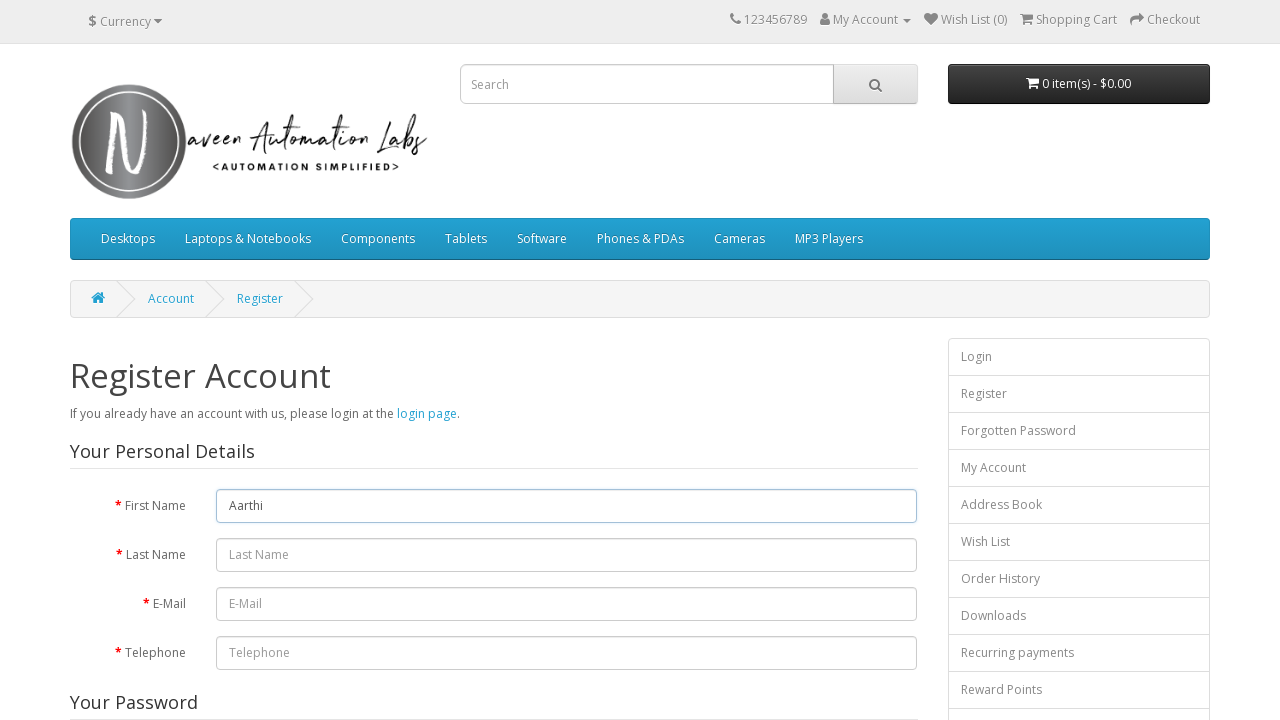

Filled last name field with 'Sundar' on #input-lastname
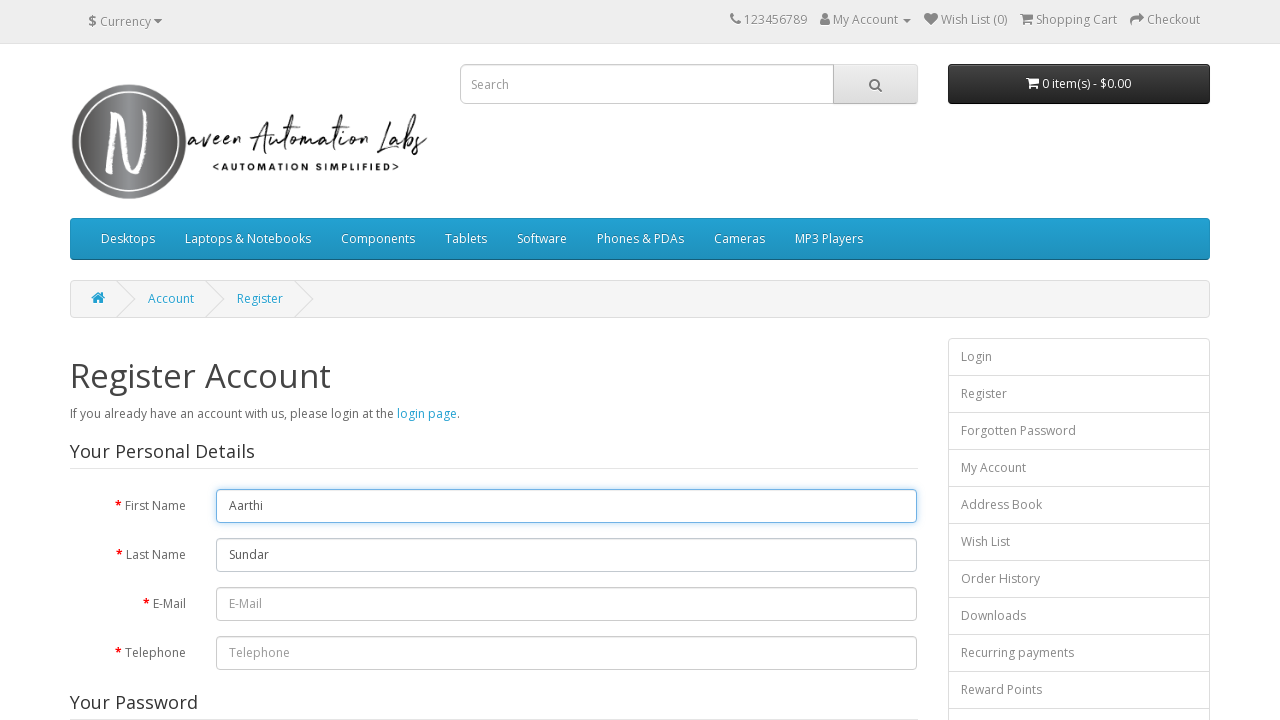

Filled email field with 'aarthi@gmail.com' on #input-email
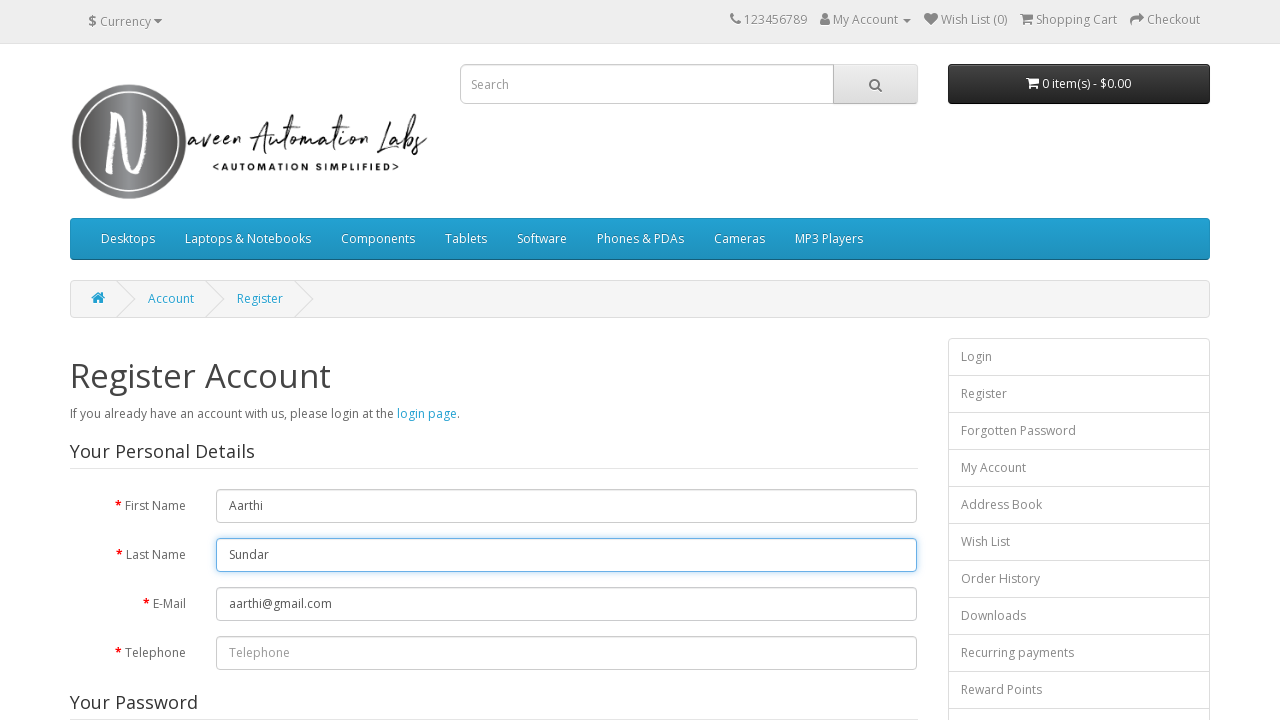

Filled telephone field with '4372559071' on #input-telephone
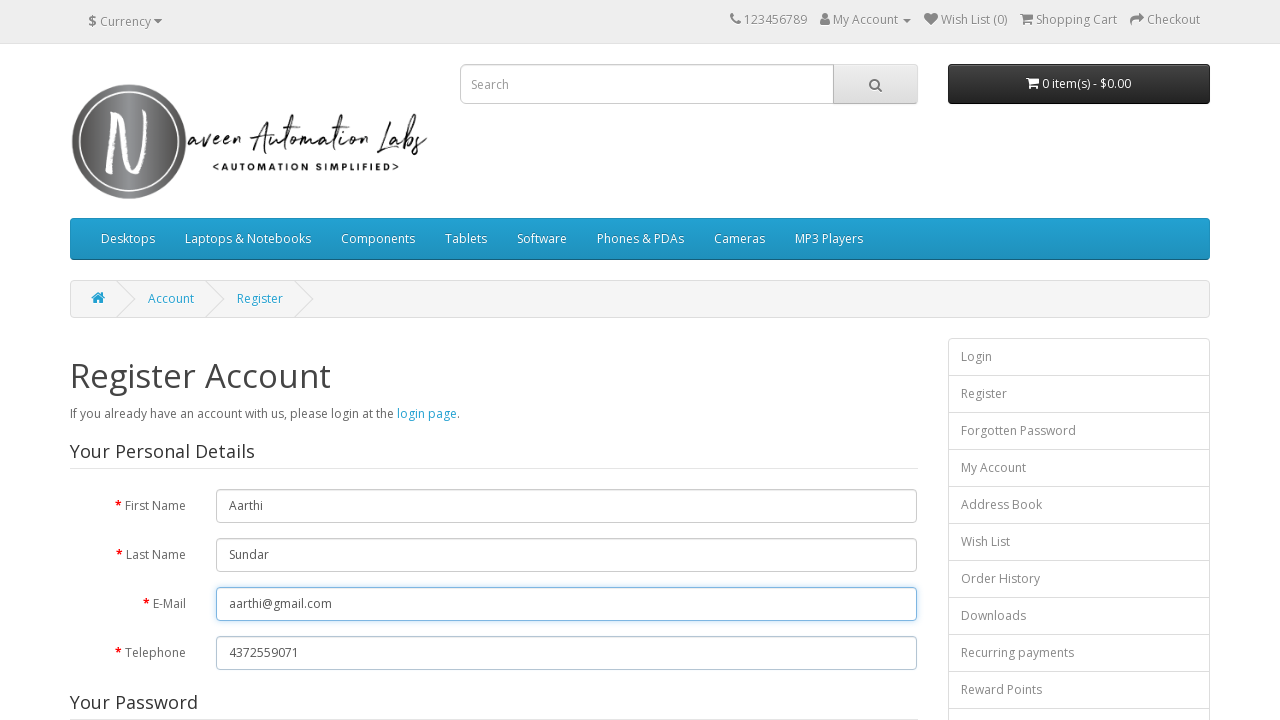

Filled password field with 'aarthi@123' on #input-password
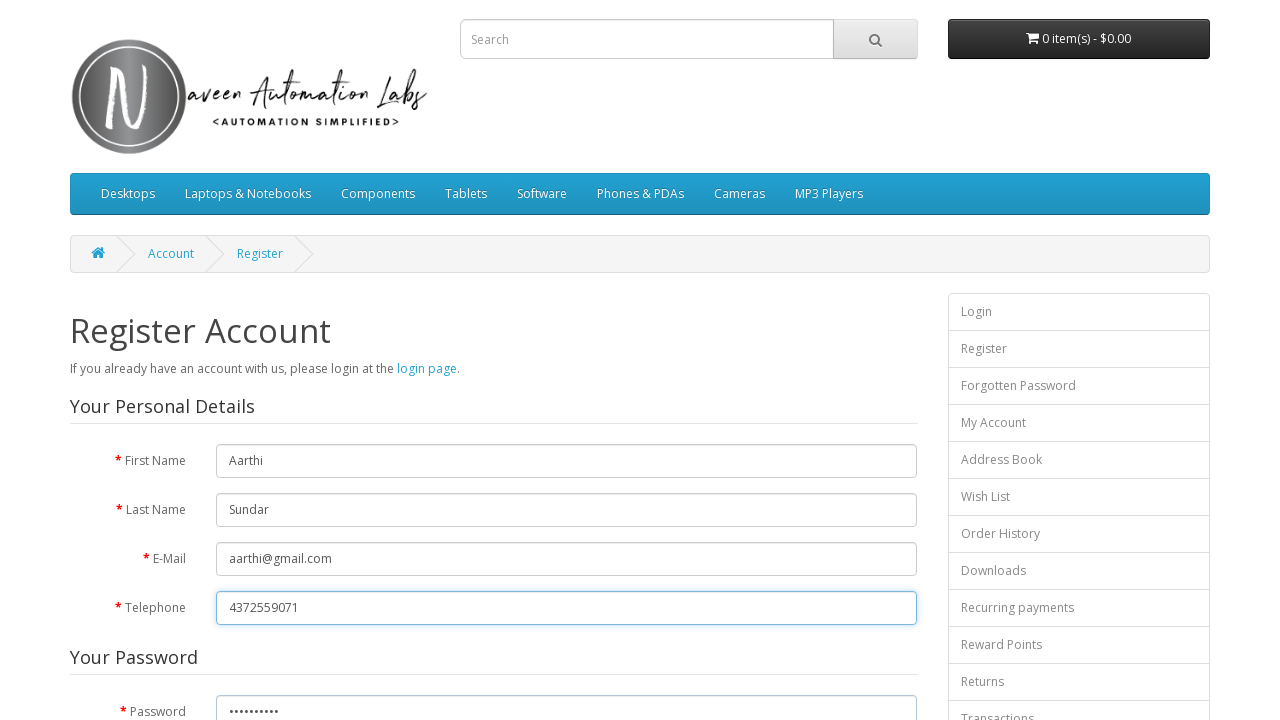

Filled password confirmation field with 'aarthi@123' on #input-confirm
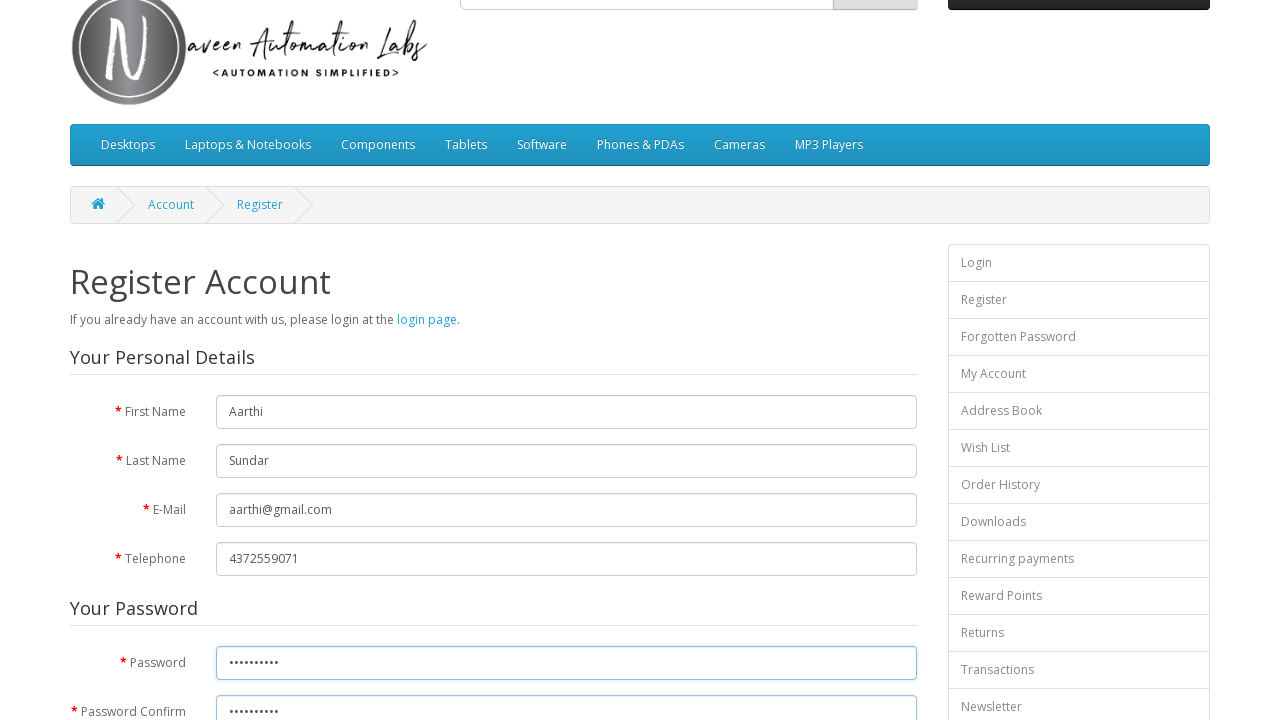

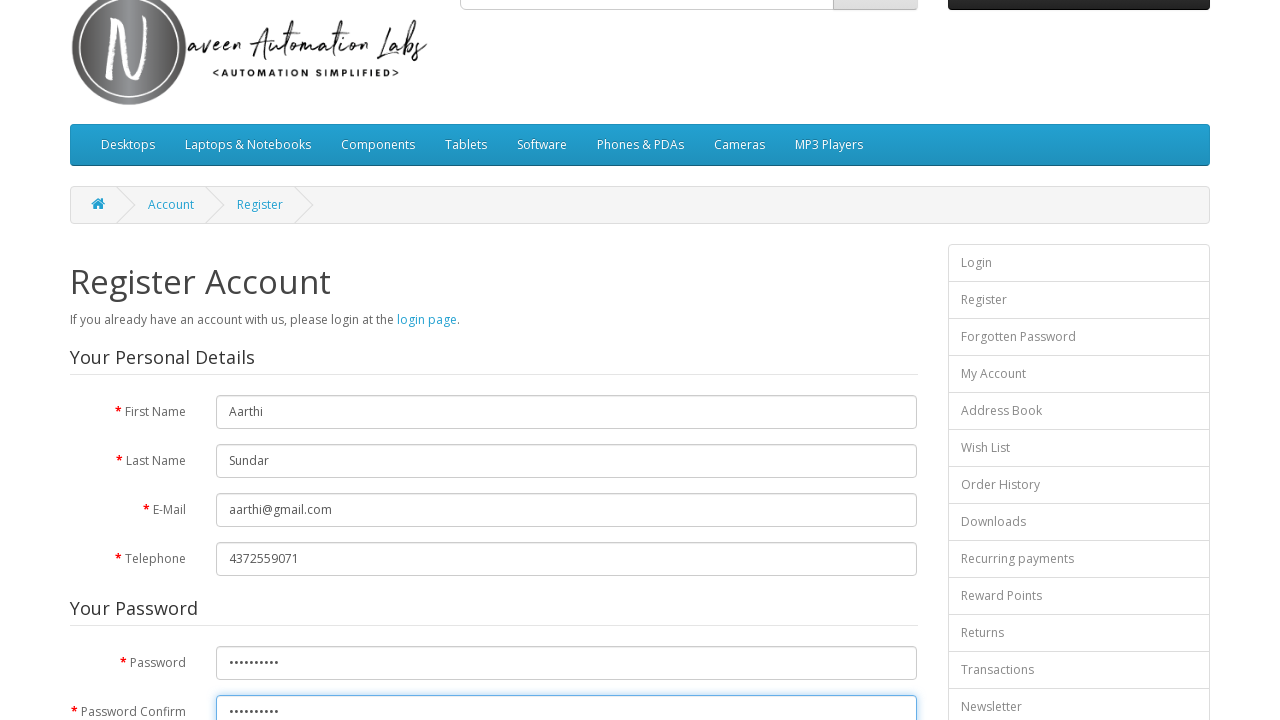